Tests a web form by entering text into a text box, clicking the submit button, and verifying that a success message "Received!" is displayed.

Starting URL: https://www.selenium.dev/selenium/web/web-form.html

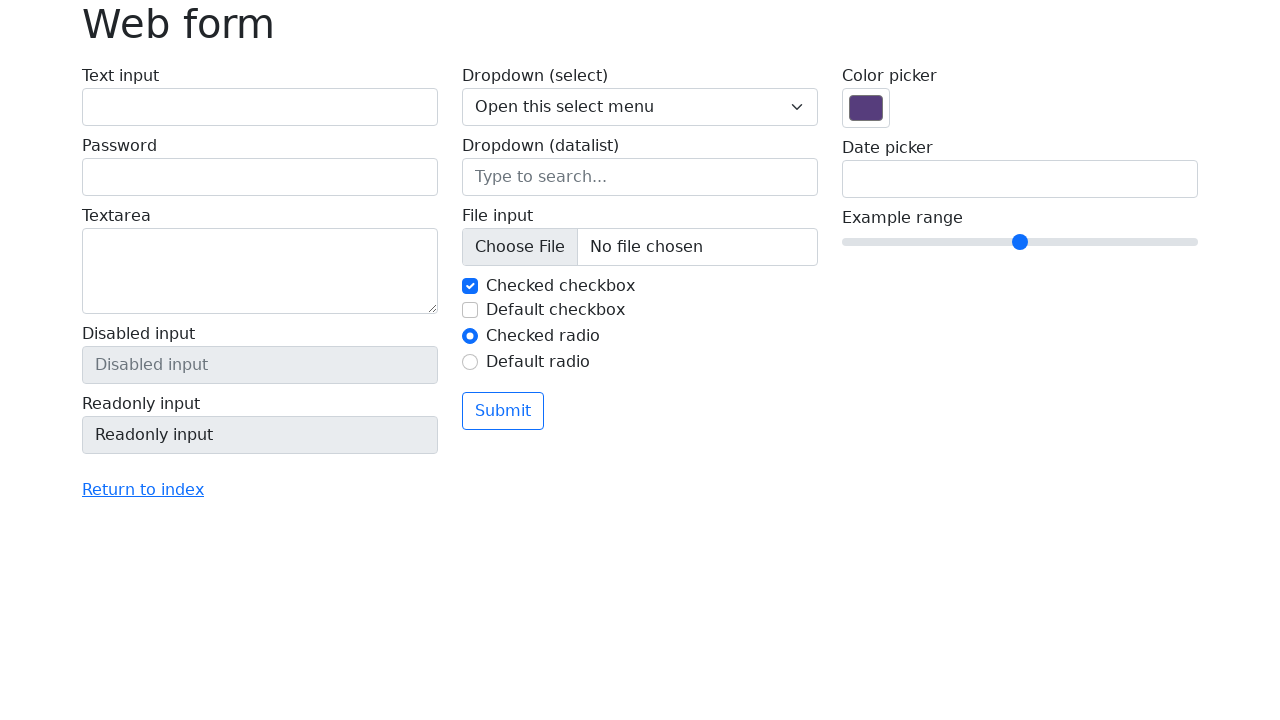

Verified page title is 'Web form'
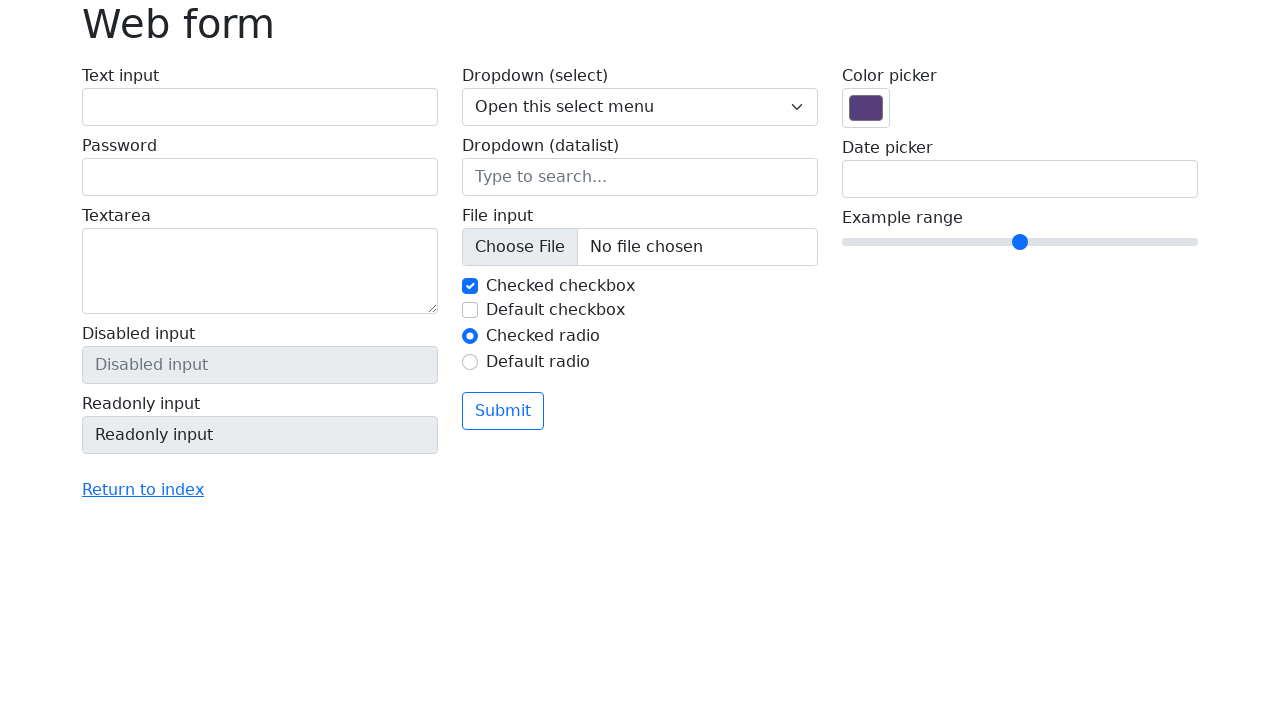

Filled text box with 'Selenium' on input[name='my-text']
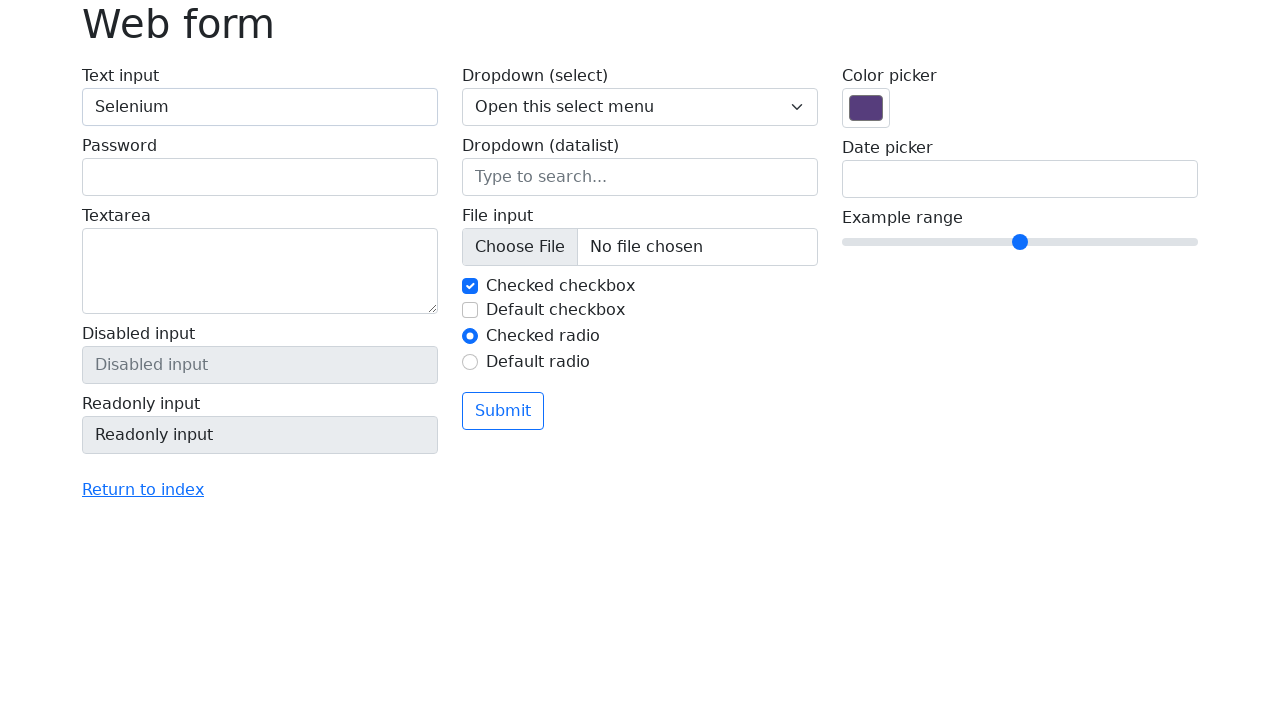

Clicked submit button at (503, 411) on button
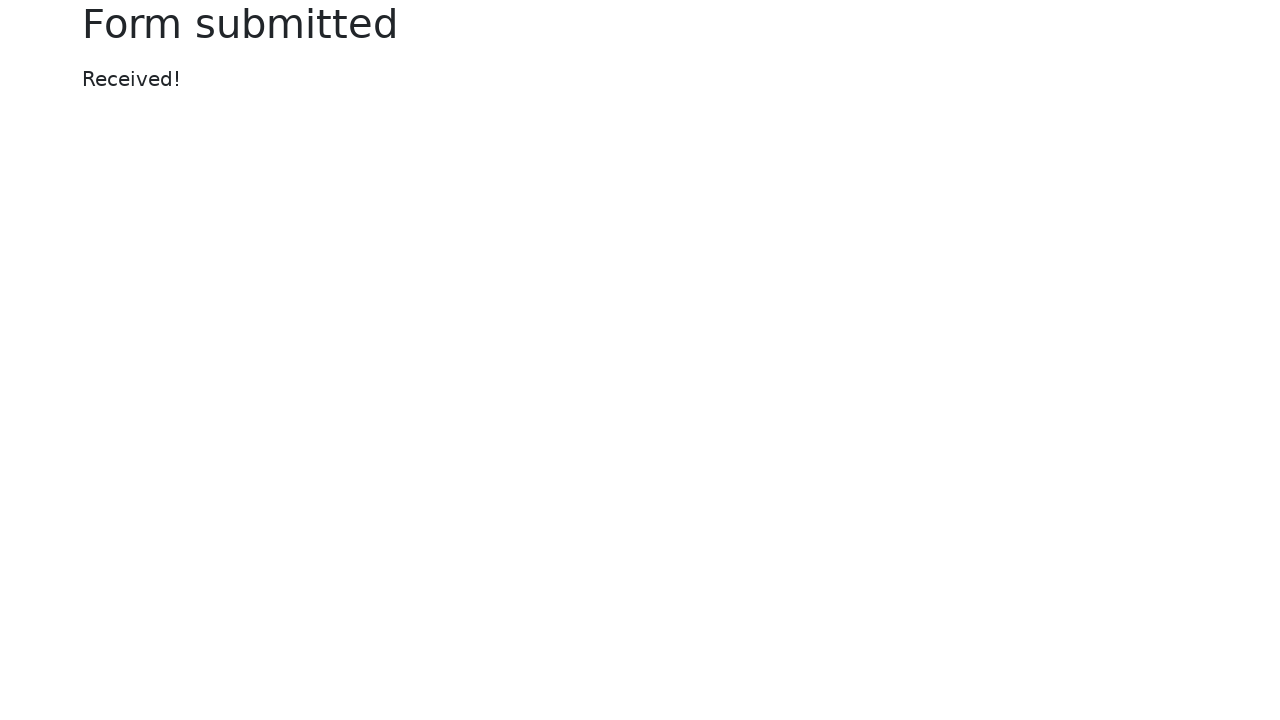

Success message element loaded
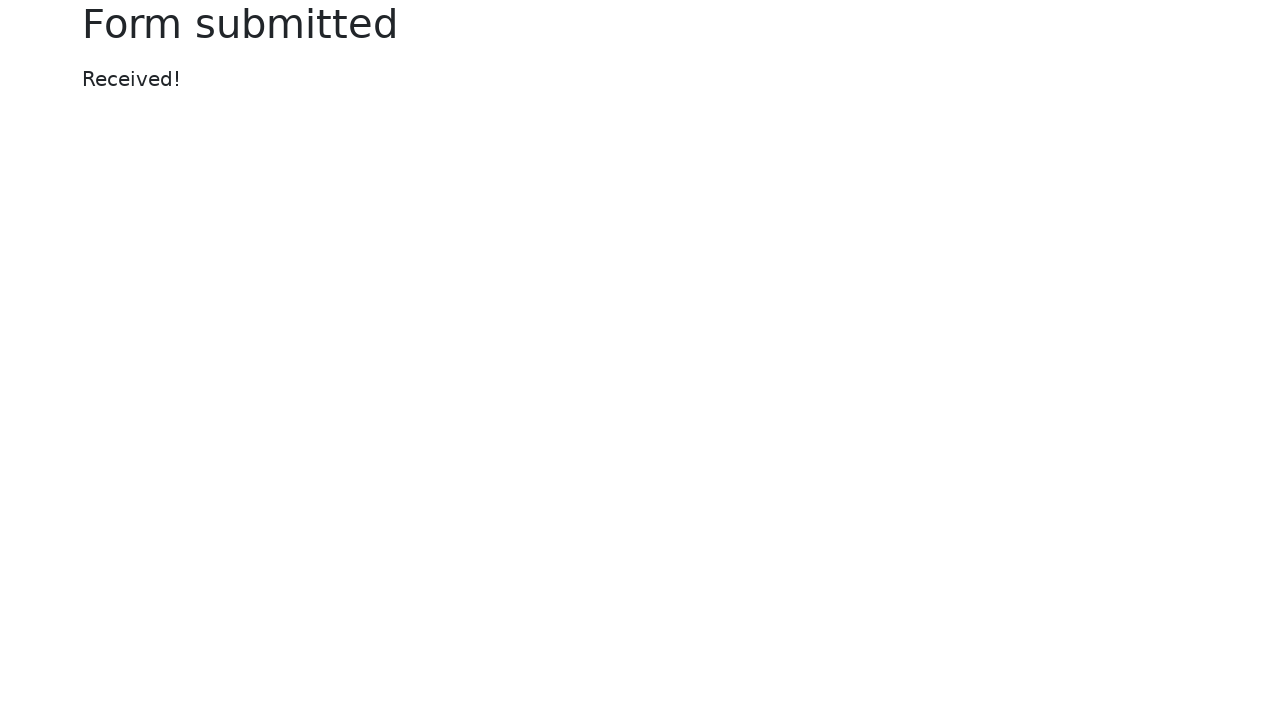

Verified success message displays 'Received!'
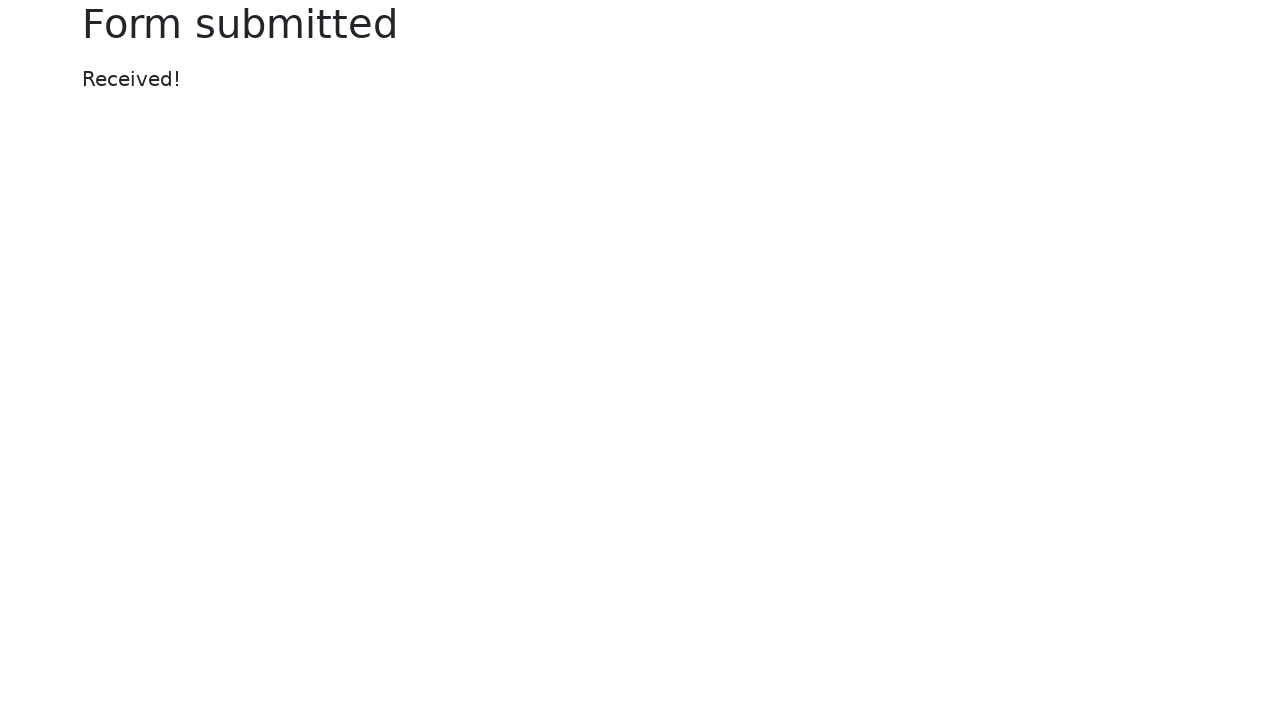

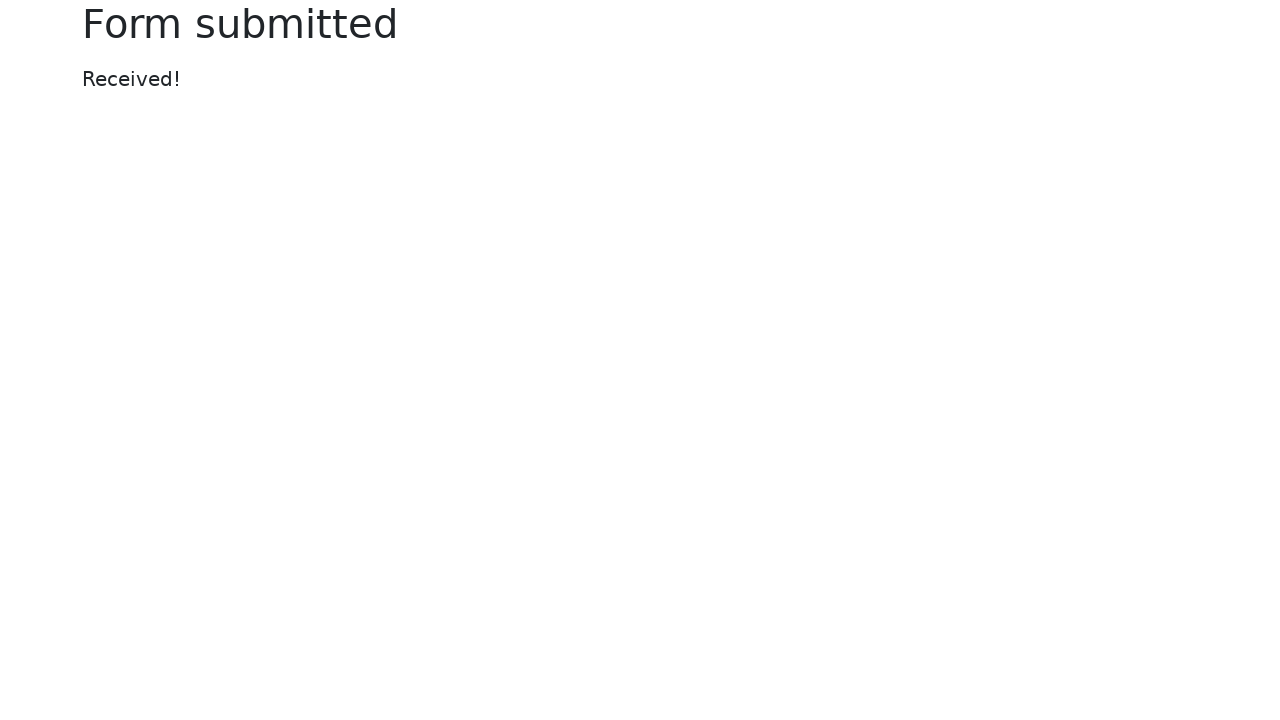